Tests alert handling functionality by clicking on a confirm button and accepting the resulting alert dialog

Starting URL: https://rahulshettyacademy.com/AutomationPractice/

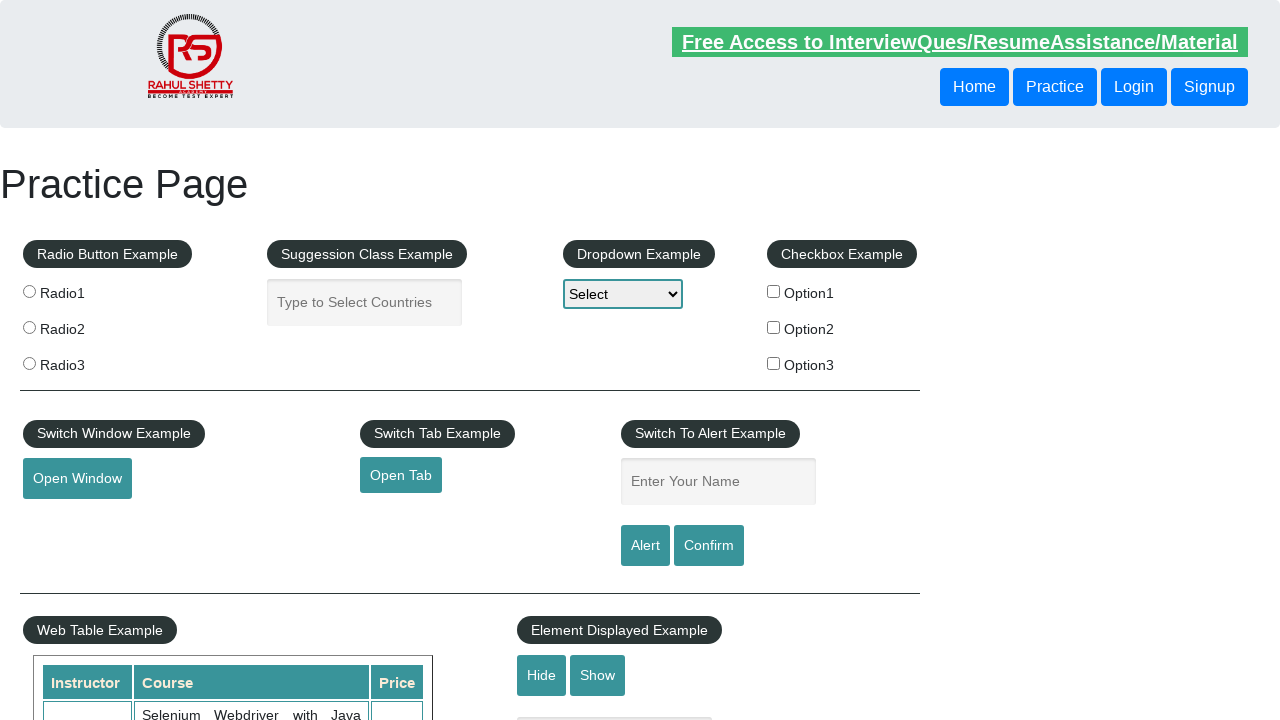

Clicked confirm button to trigger alert dialog at (709, 546) on xpath=//input[@id='confirmbtn']
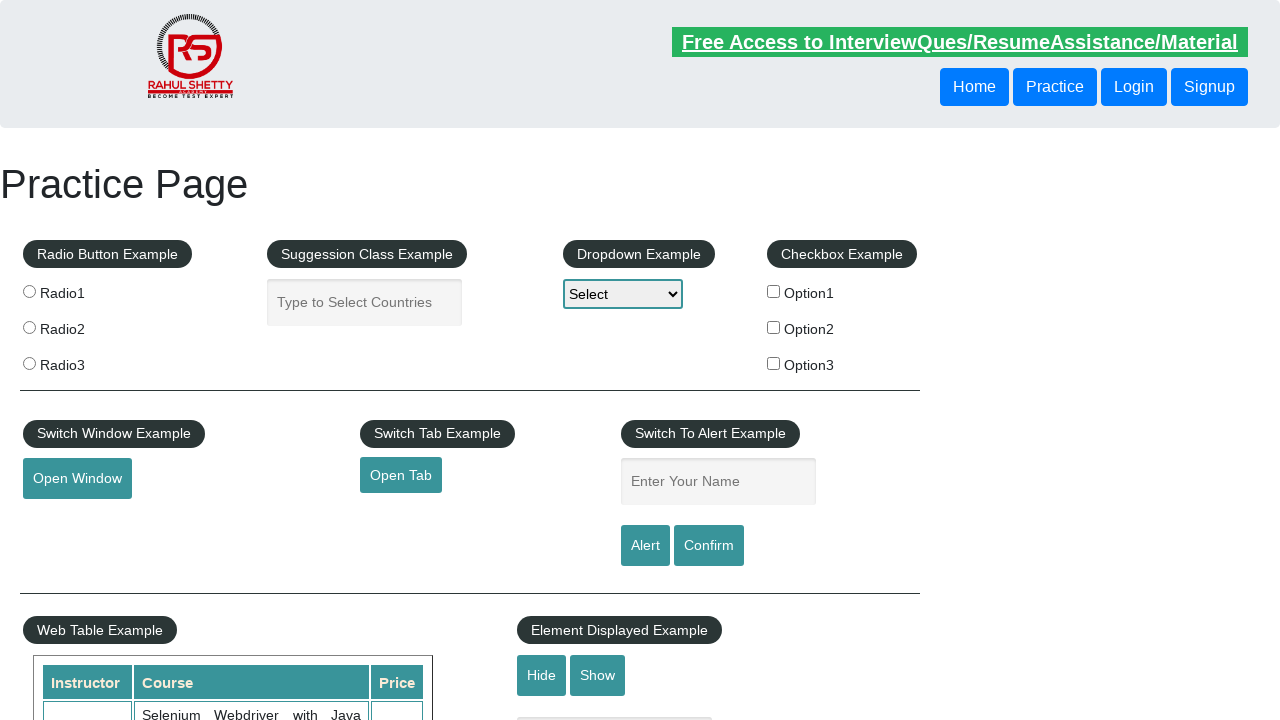

Set up dialog handler to accept alert
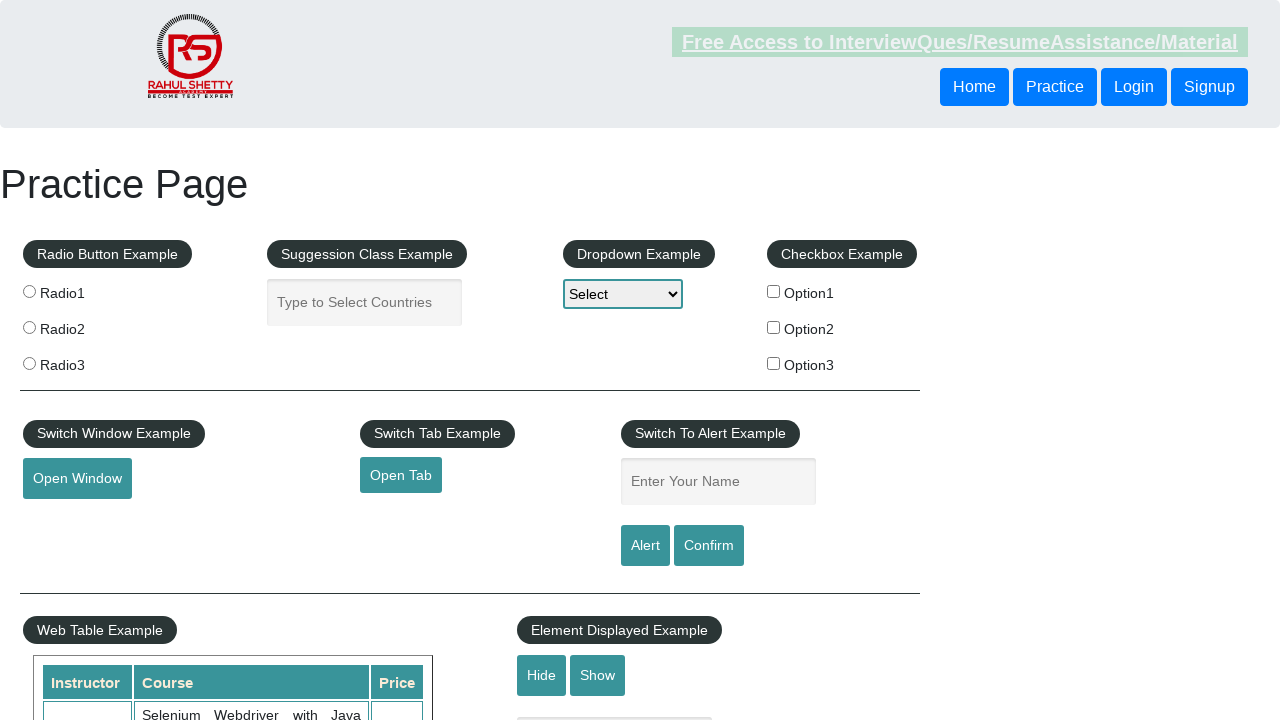

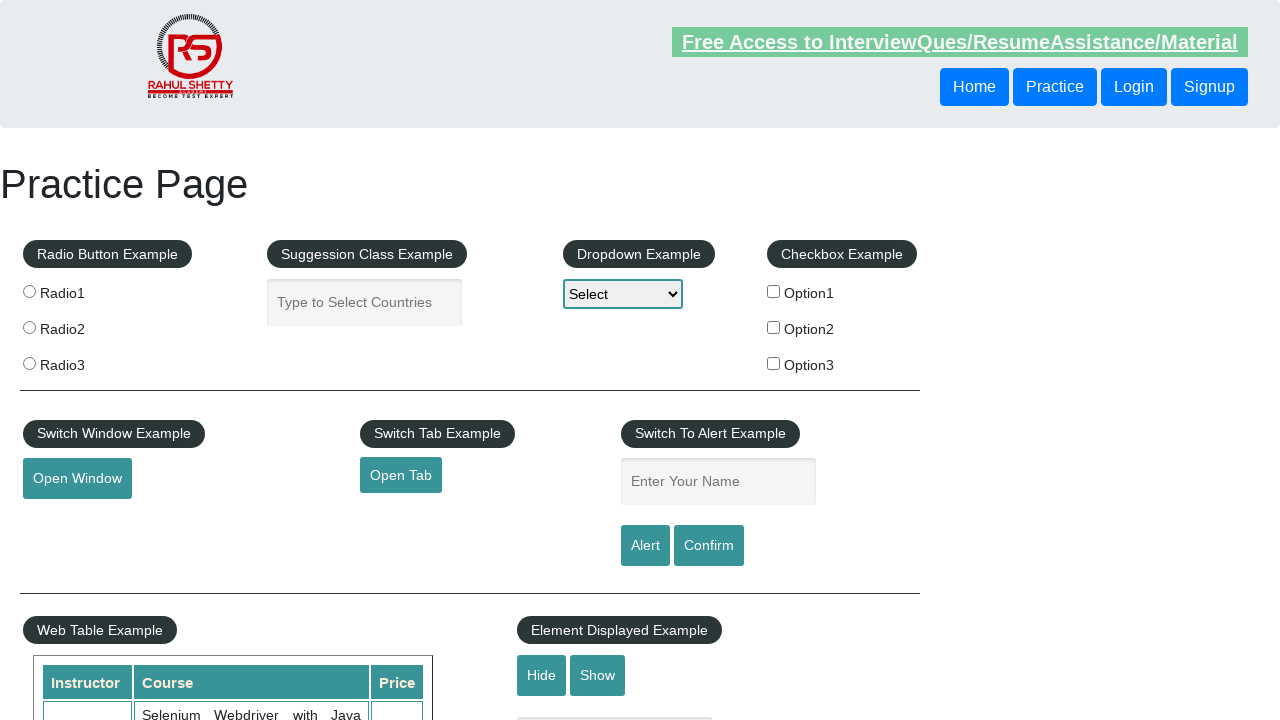